Tests radio button interaction on an HTML forms tutorial page by finding radio buttons in a group and clicking the one with value "Milk"

Starting URL: http://www.echoecho.com/htmlforms10.htm

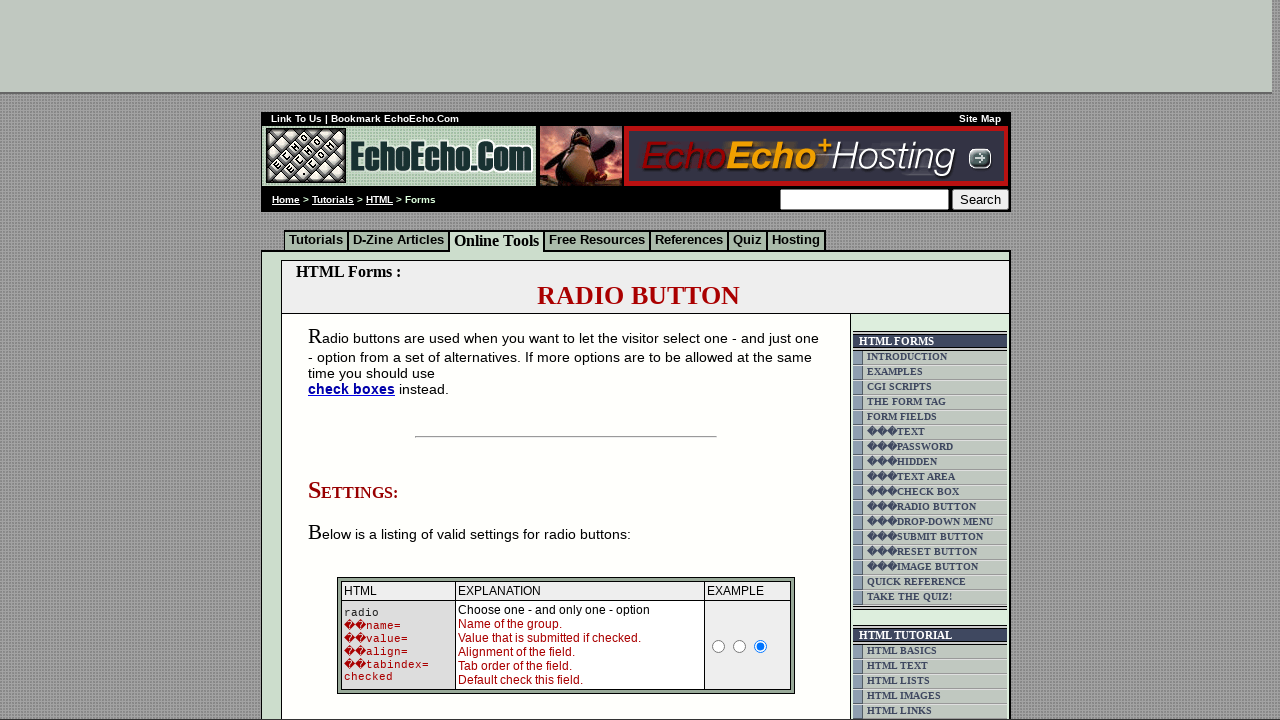

Waited for radio buttons in group1 to be visible
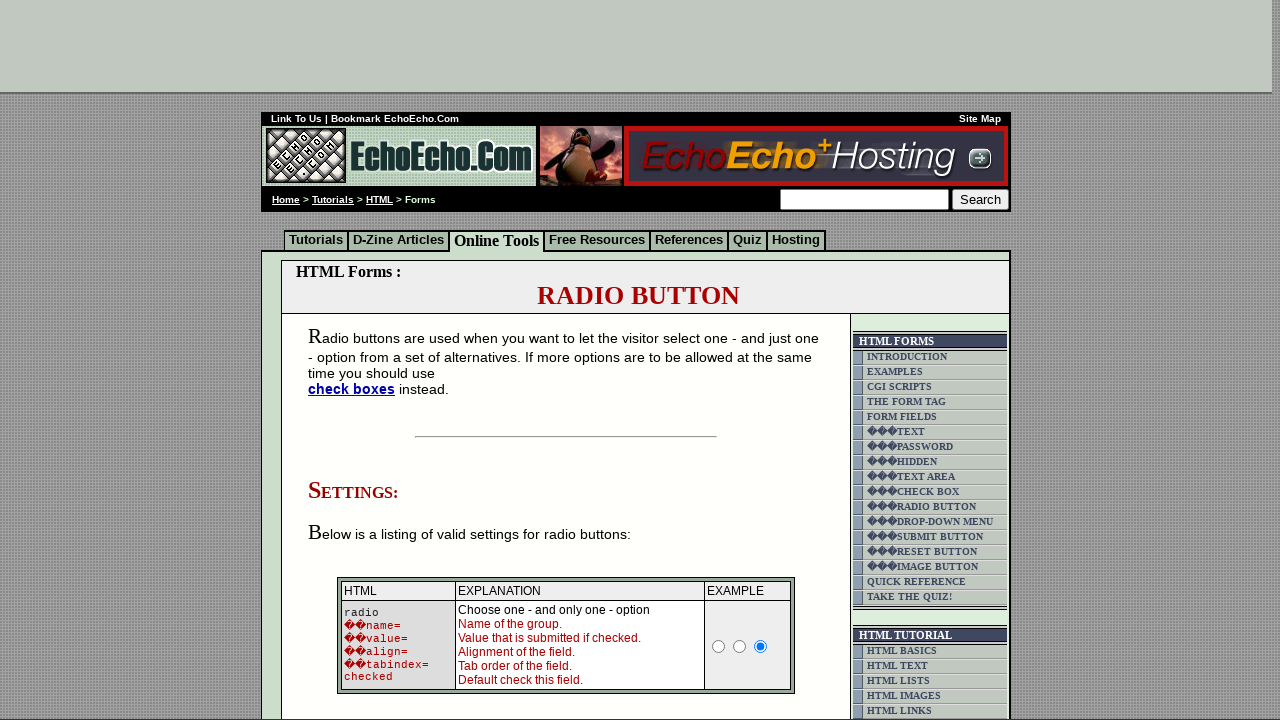

Located all radio buttons in group1
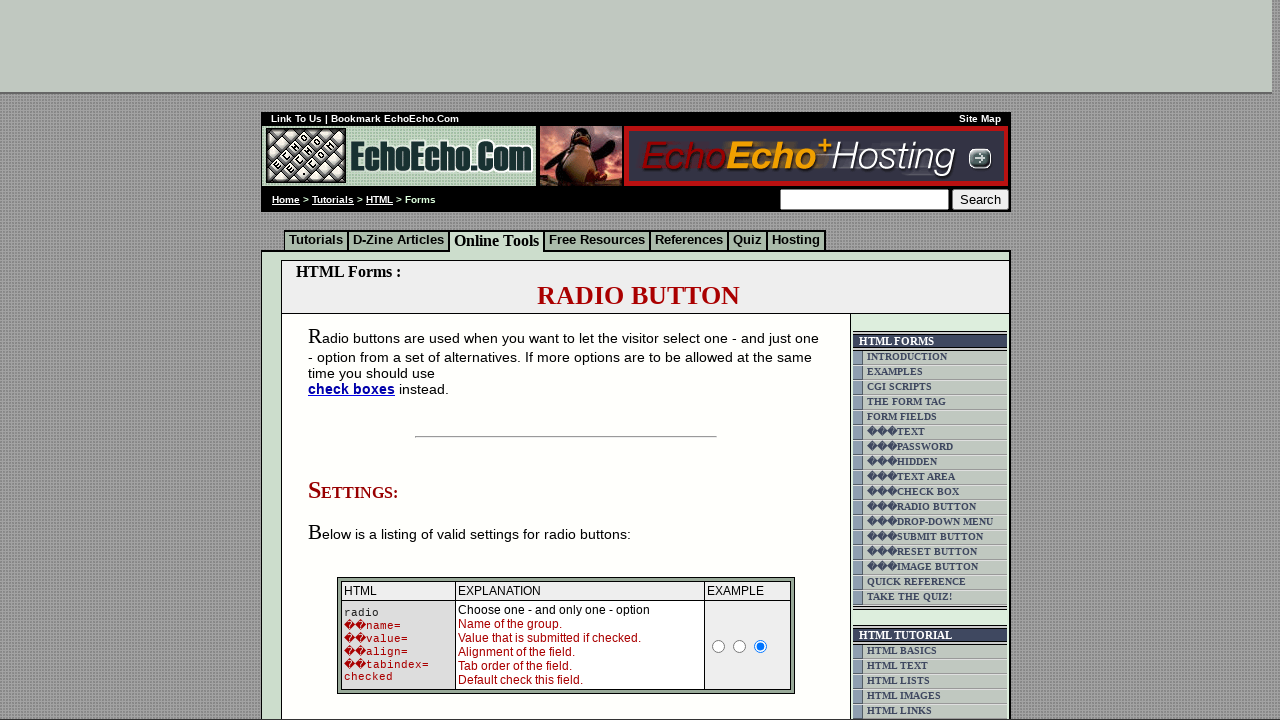

Found 3 radio buttons in the group
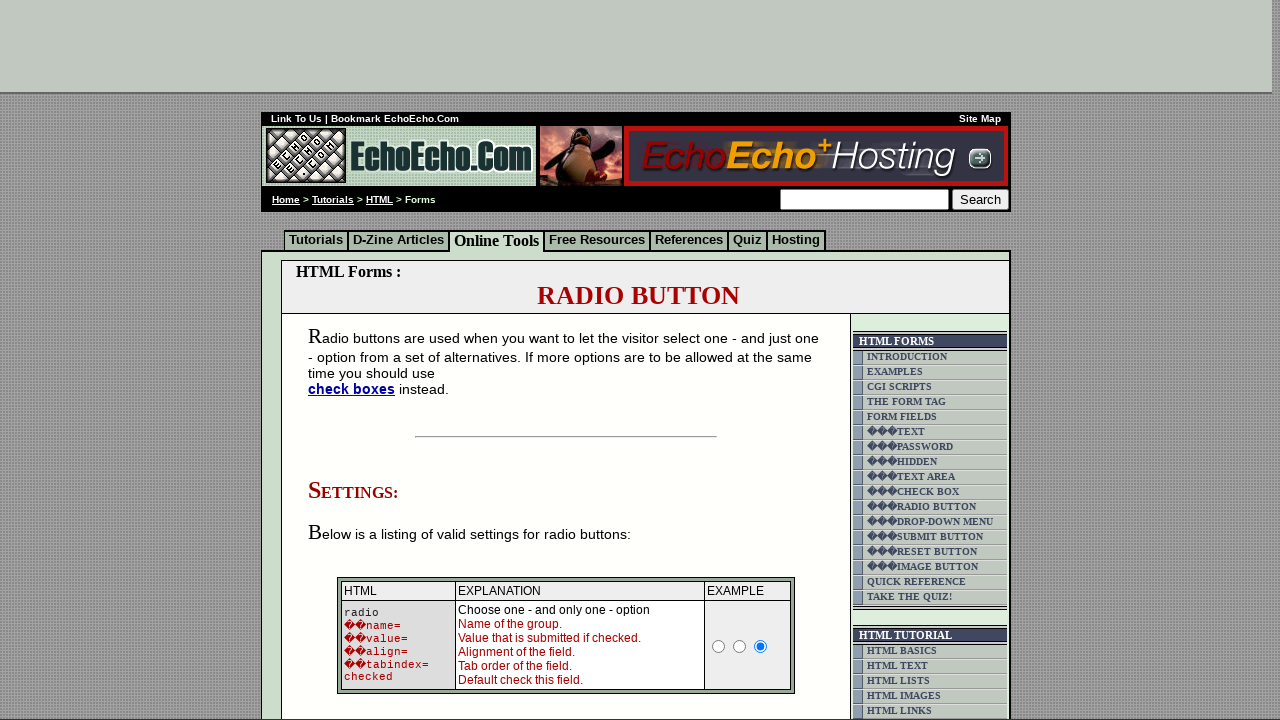

Clicked the 'Milk' radio button at (356, 360) on input[name='group1'][value='Milk']
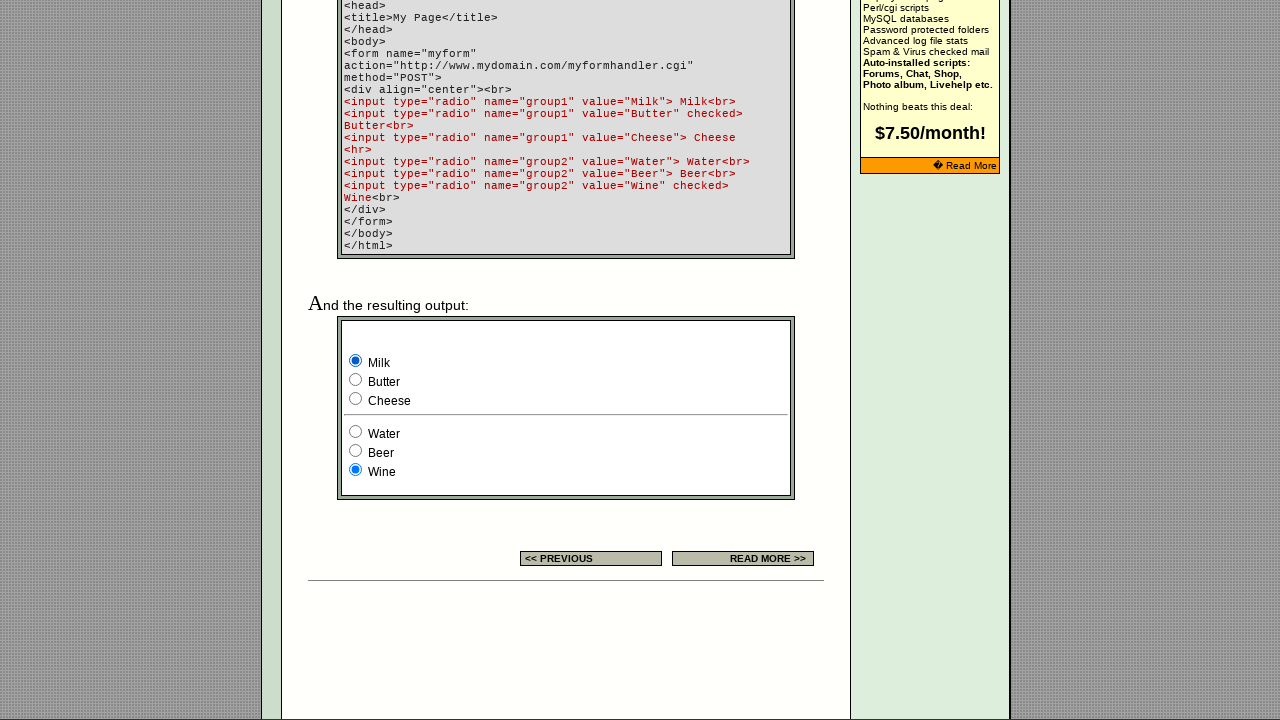

Verified that the 'Milk' radio button is now selected
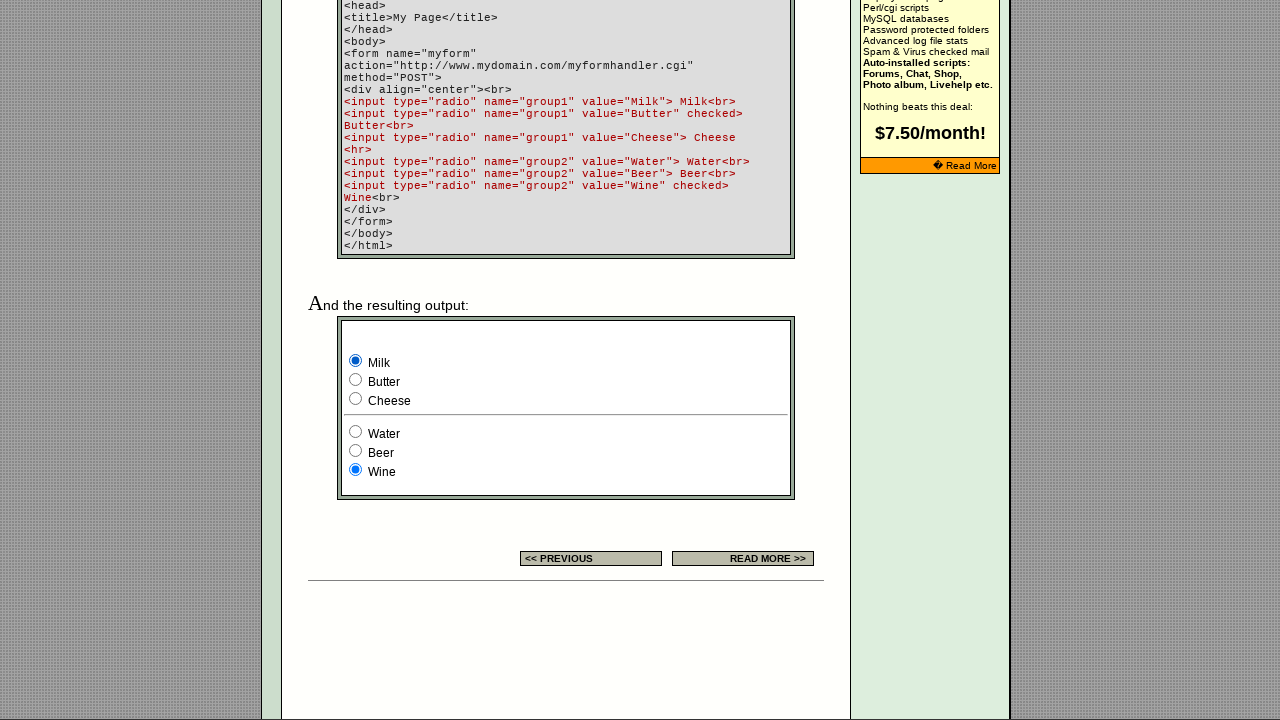

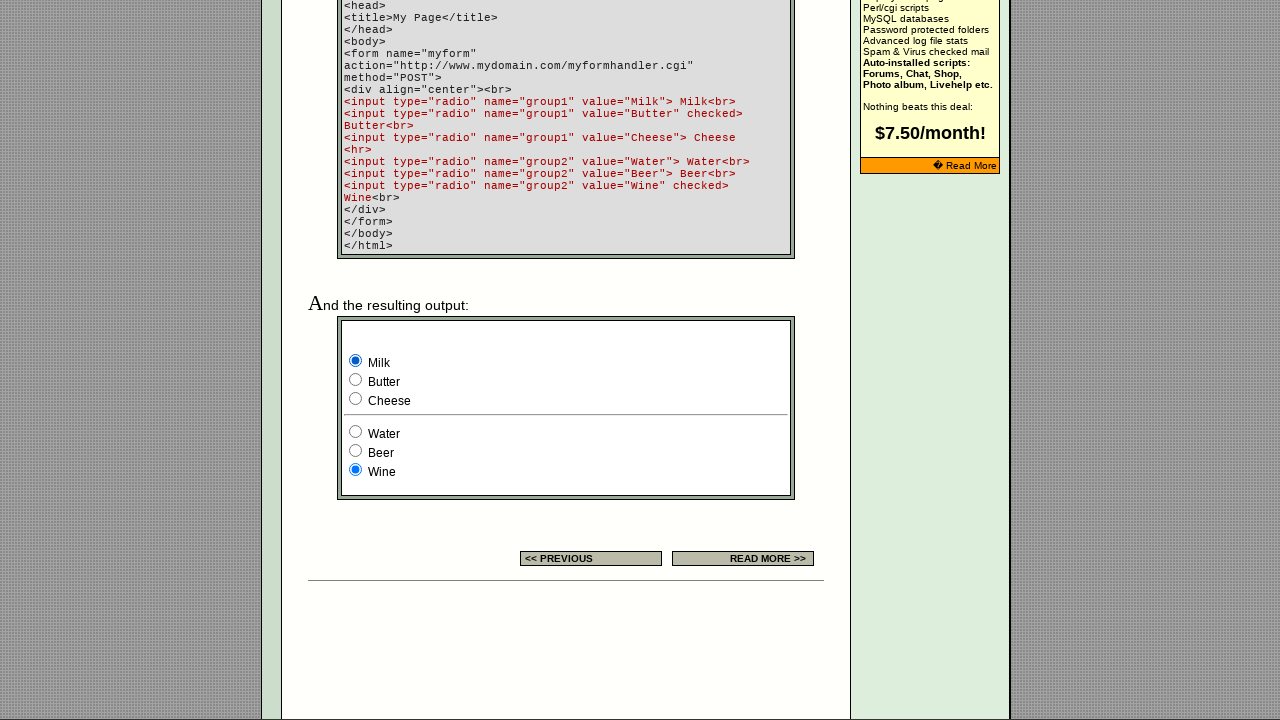